Tests the password reset functionality by navigating to forgot password page and filling in email and new password fields

Starting URL: https://rahulshettyacademy.com/client

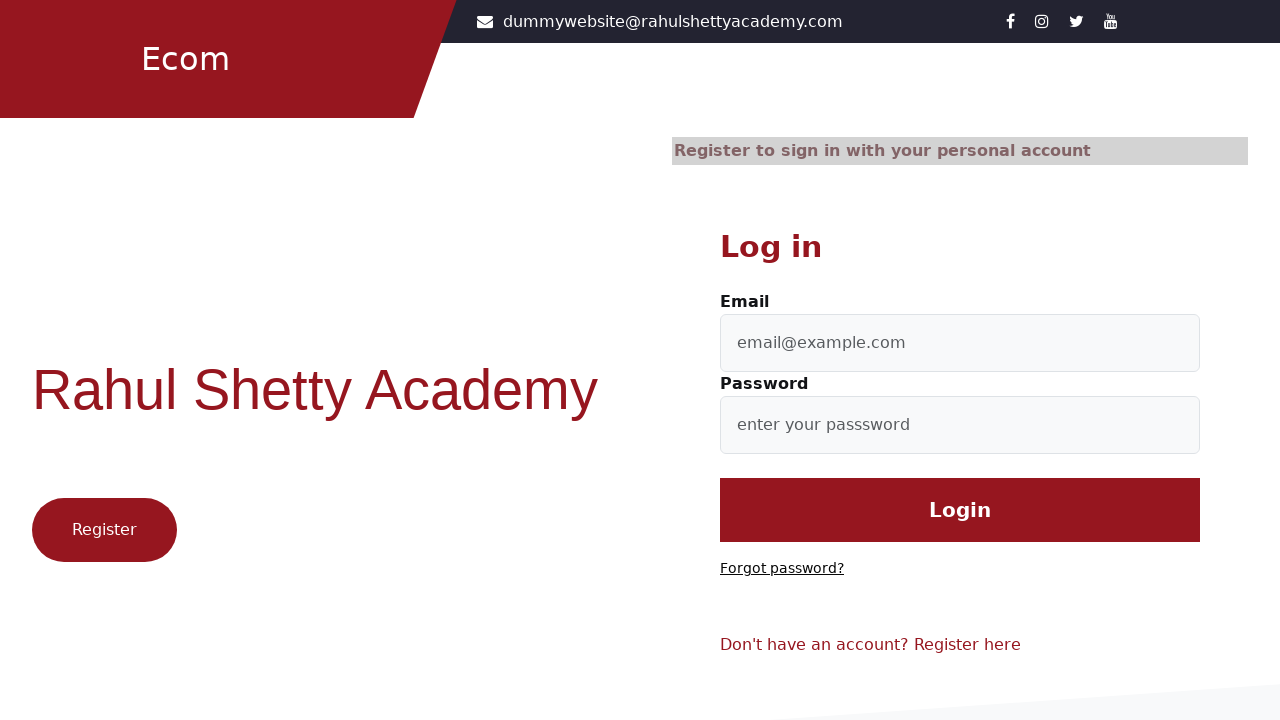

Clicked 'Forgot password?' link at (782, 569) on text='Forgot password?'
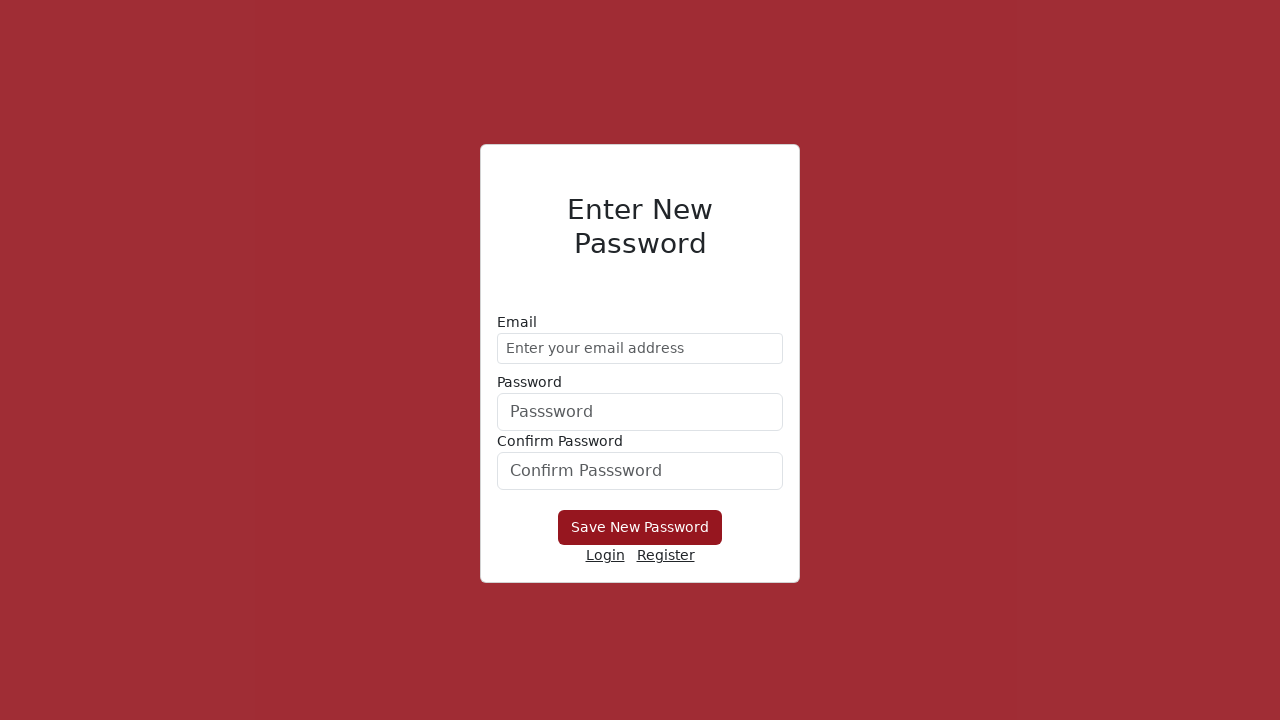

Filled email field with 'demo@gmail.com' on //form/div[1]/input
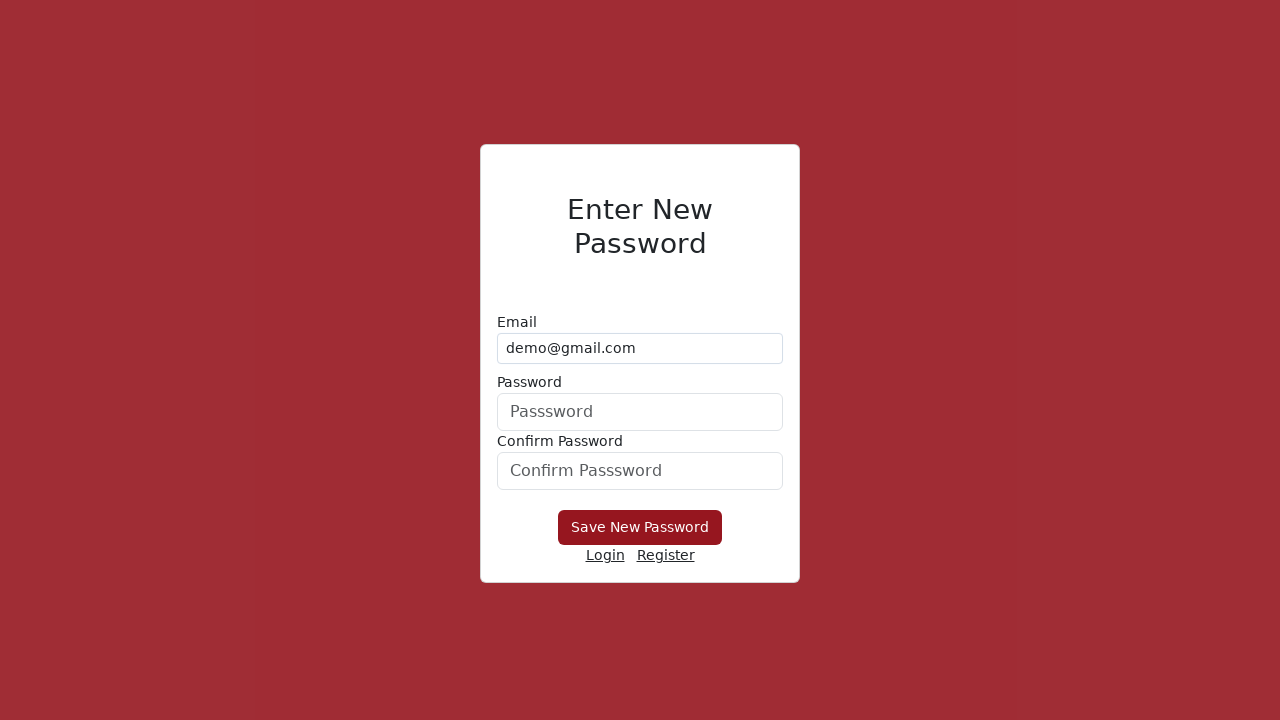

Filled new password field with 'Hello@1234' on form div:nth-child(2) input
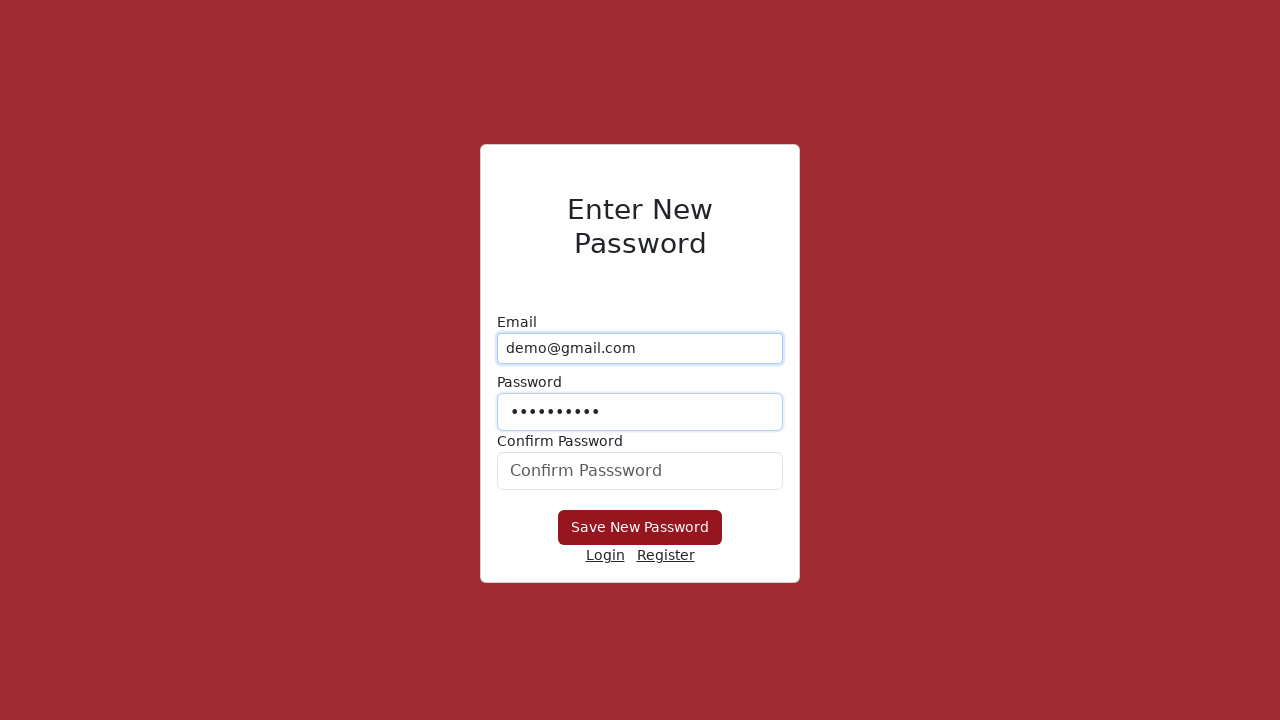

Filled confirm password field with 'Hello@1234' on #confirmPassword
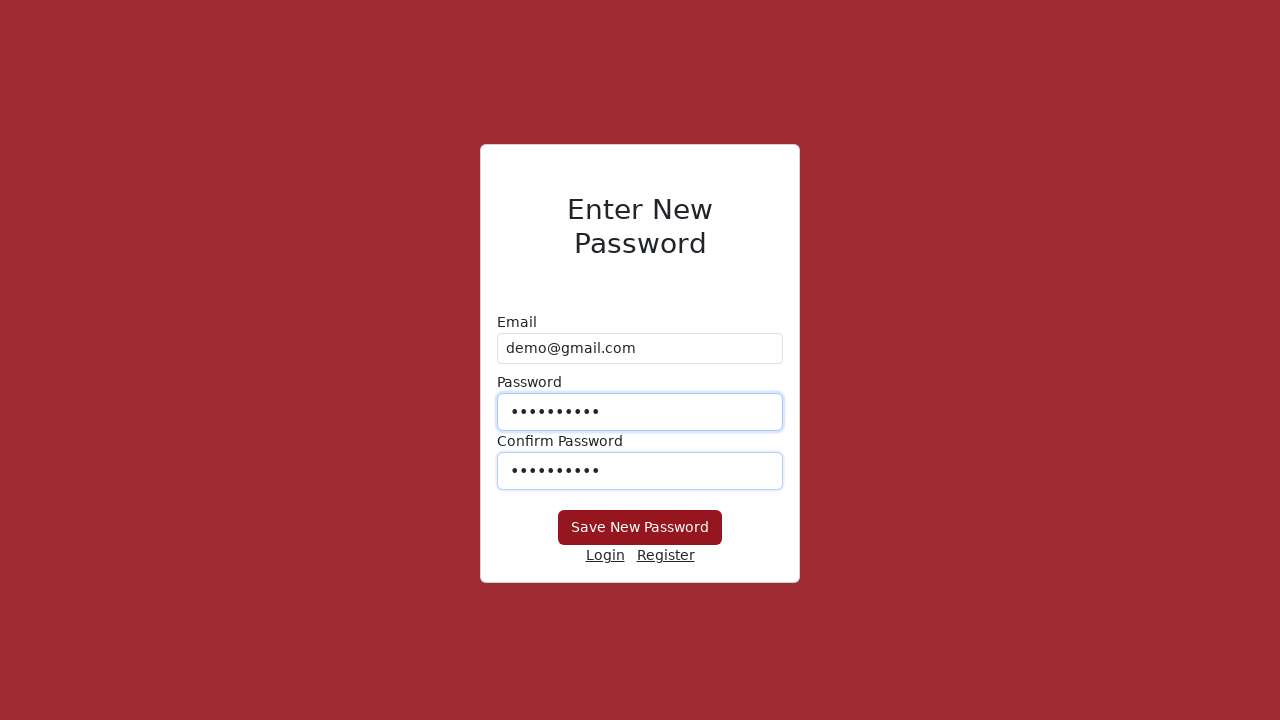

Submitted password reset form at (640, 528) on button[type='submit']
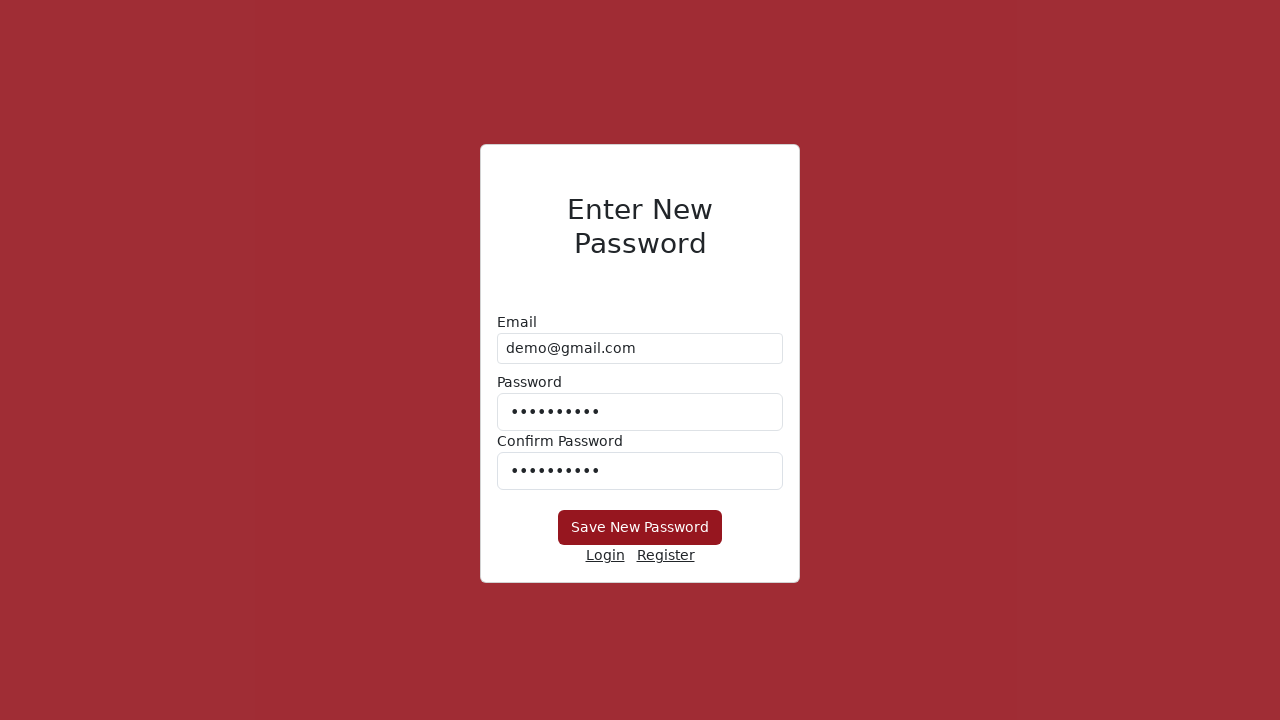

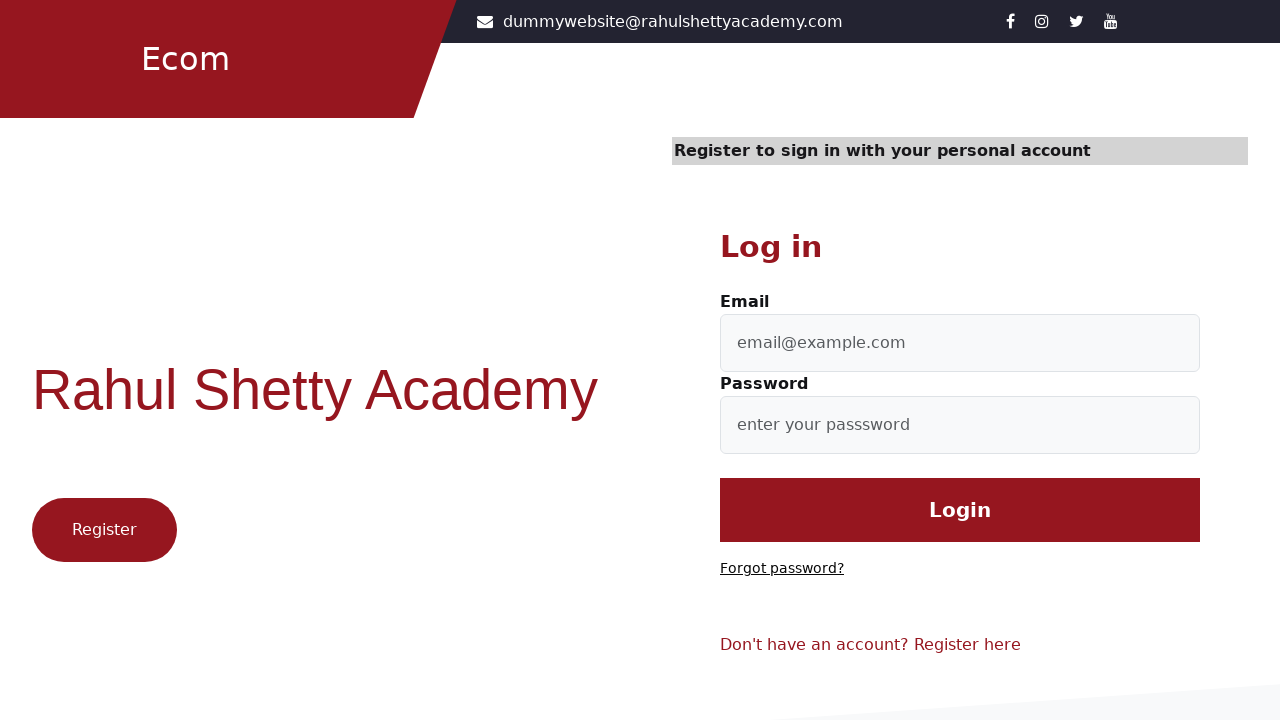